Tests that the counter displays the current number of todo items

Starting URL: https://demo.playwright.dev/todomvc

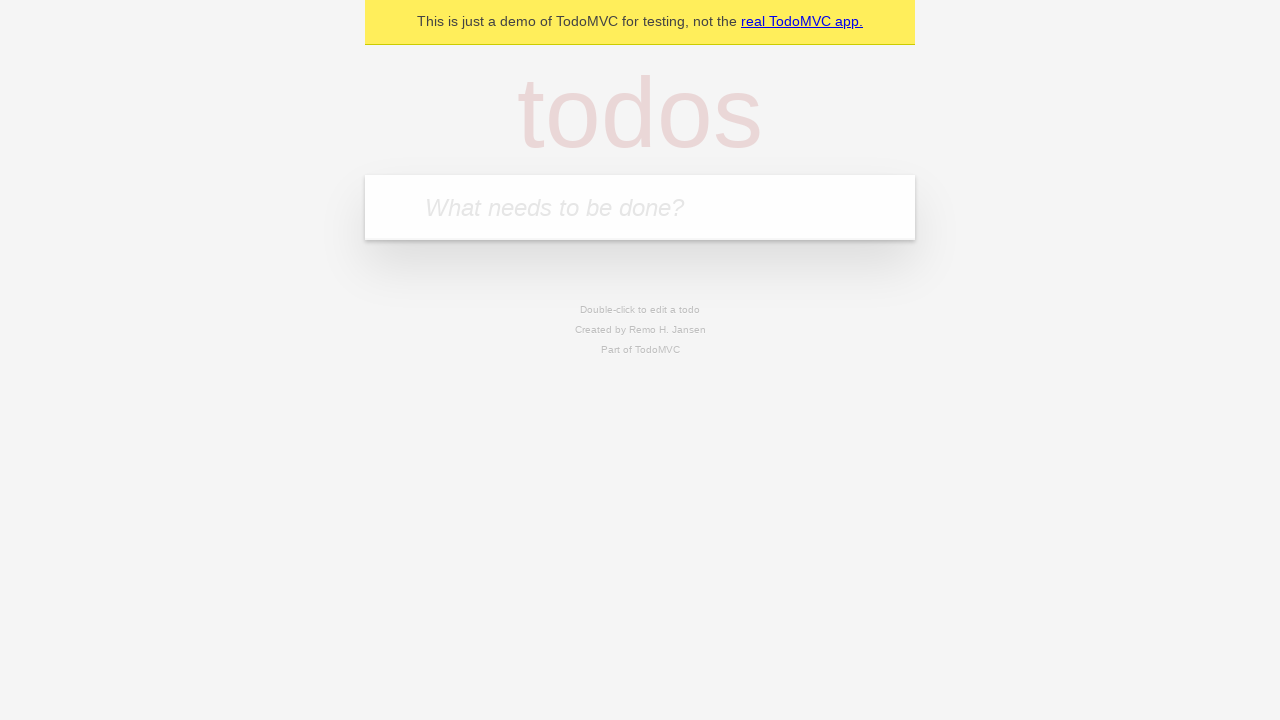

Located the 'What needs to be done?' input field
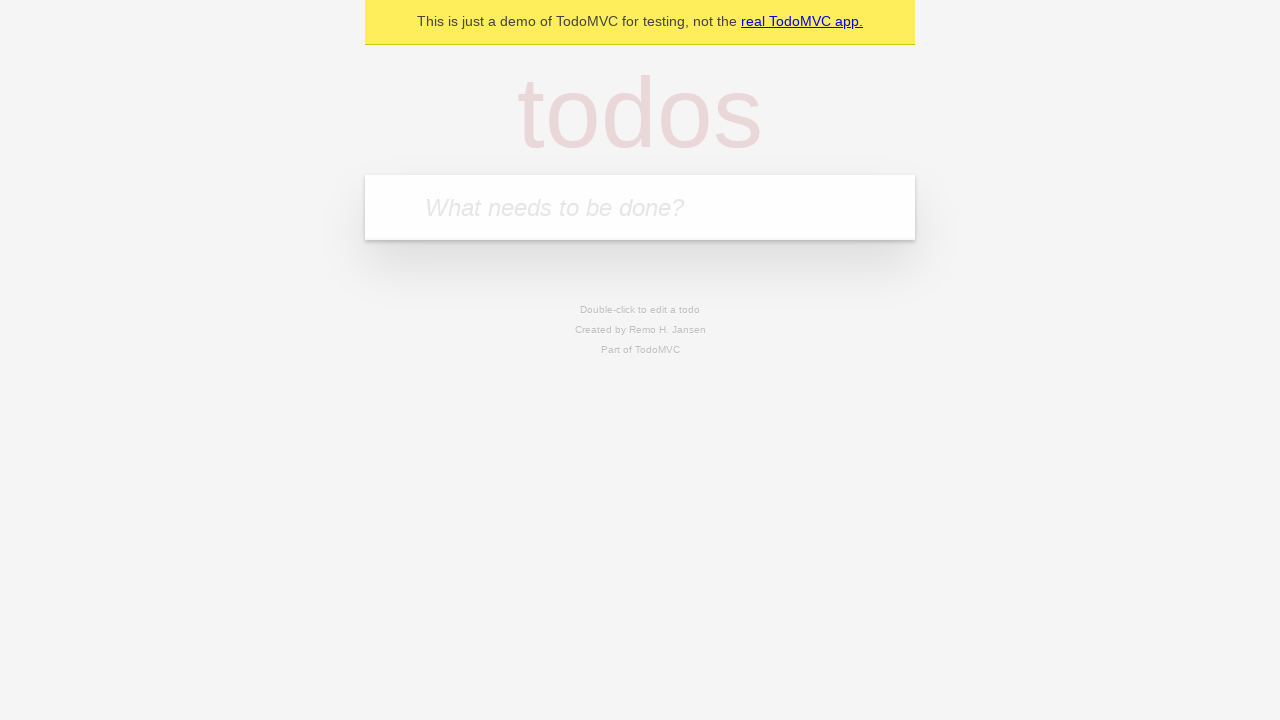

Filled first todo with 'buy some cheese' on internal:attr=[placeholder="What needs to be done?"i]
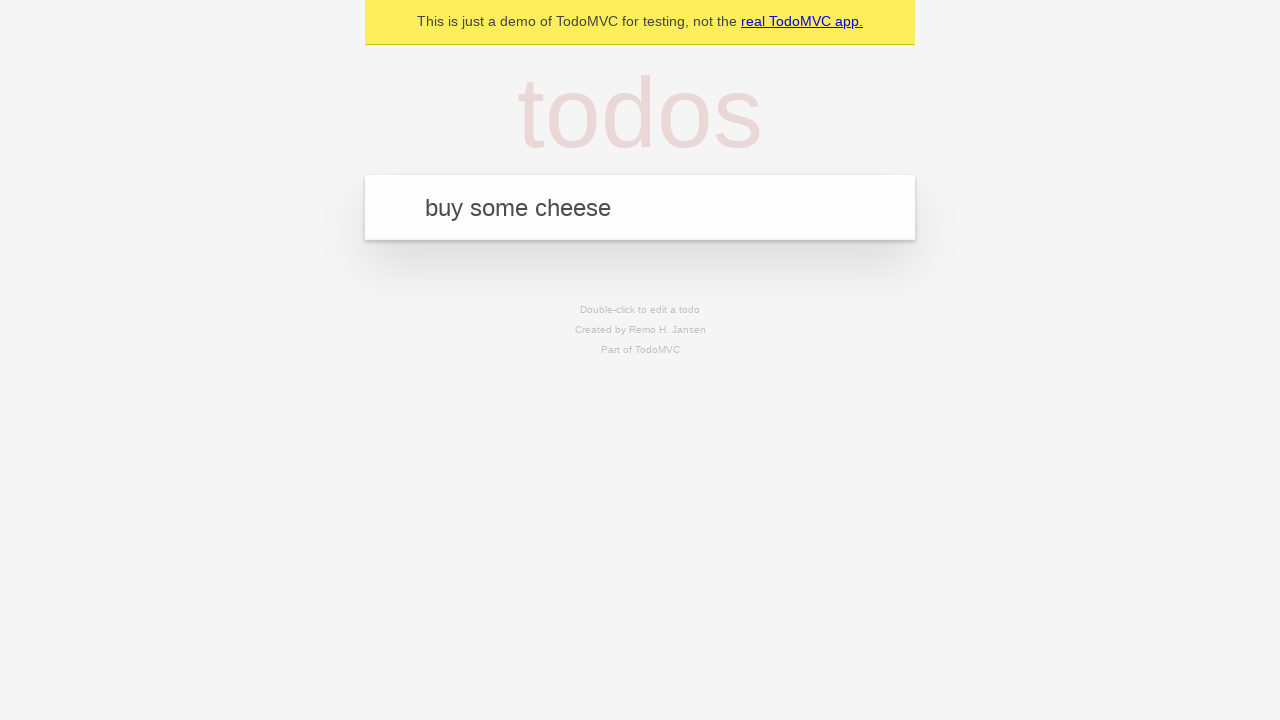

Pressed Enter to create first todo on internal:attr=[placeholder="What needs to be done?"i]
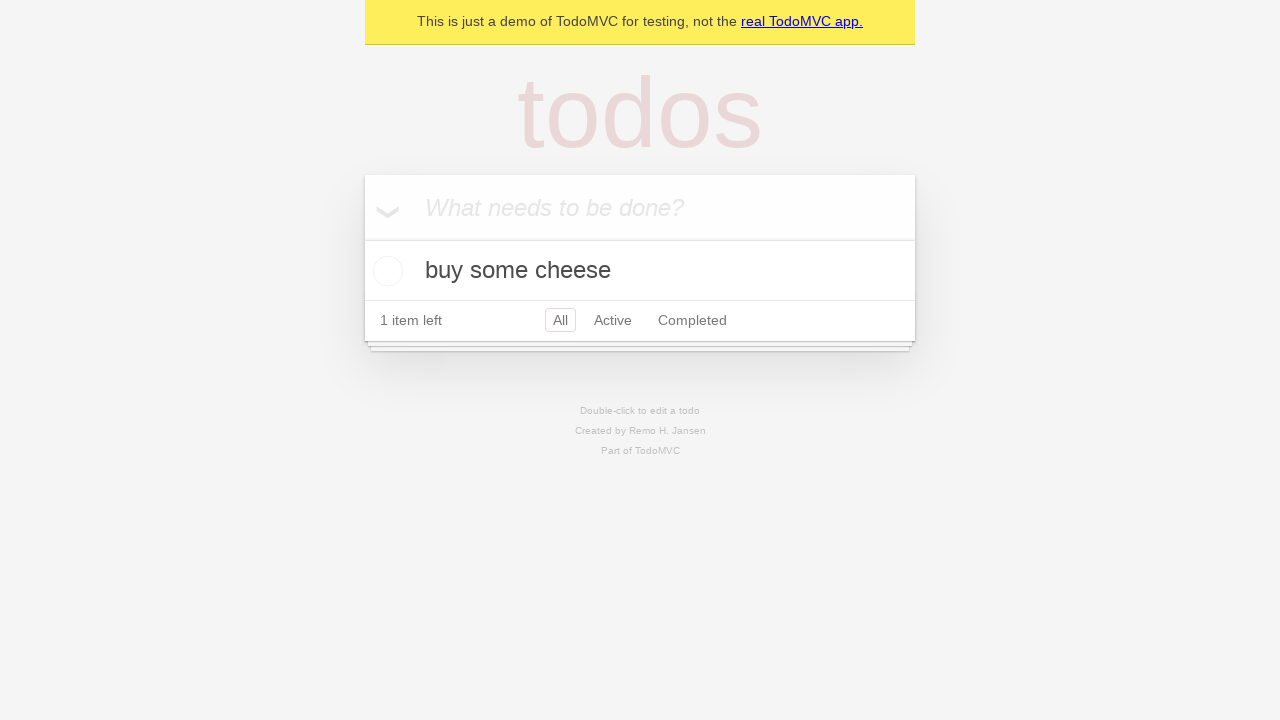

Todo counter element appeared after creating first todo
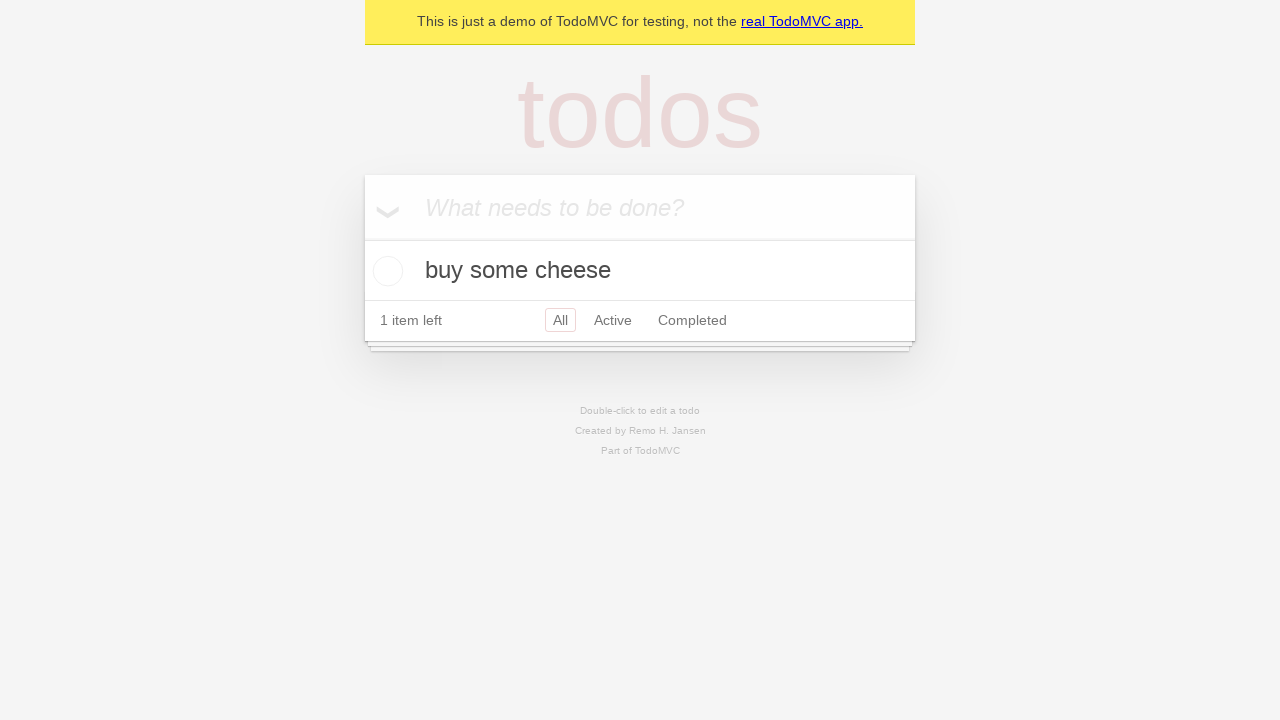

Filled second todo with 'feed the cat' on internal:attr=[placeholder="What needs to be done?"i]
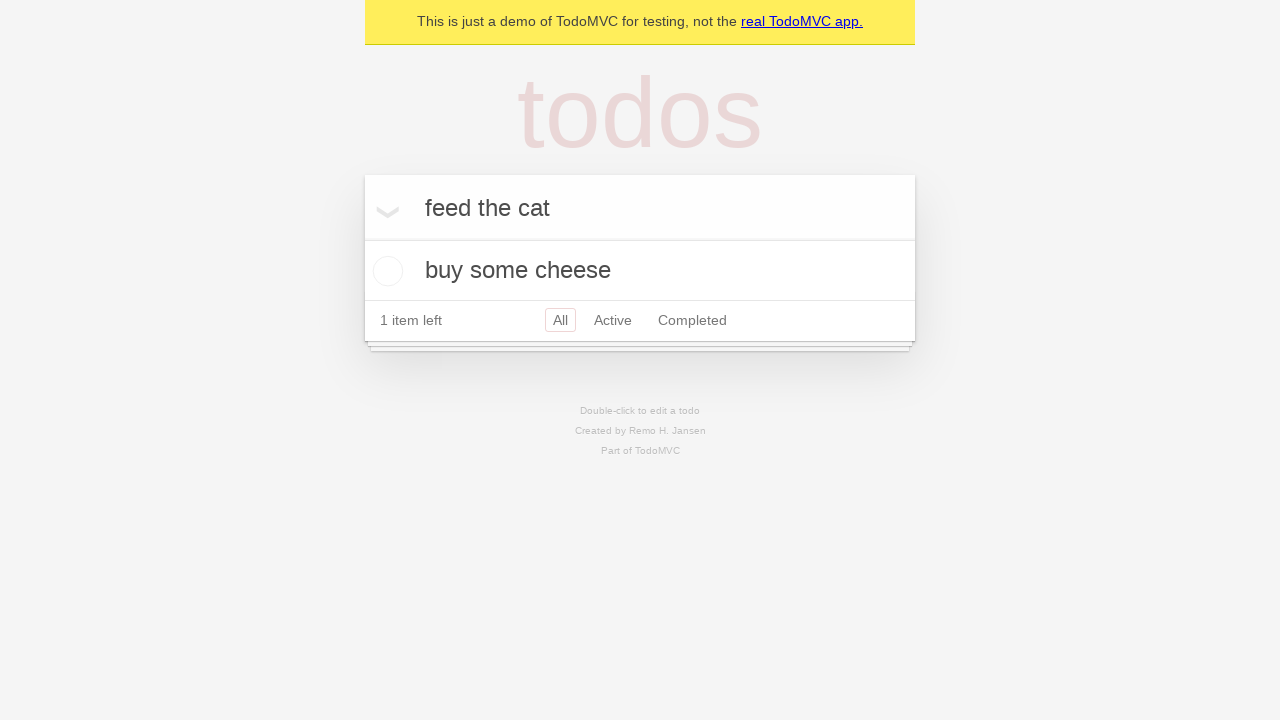

Pressed Enter to create second todo on internal:attr=[placeholder="What needs to be done?"i]
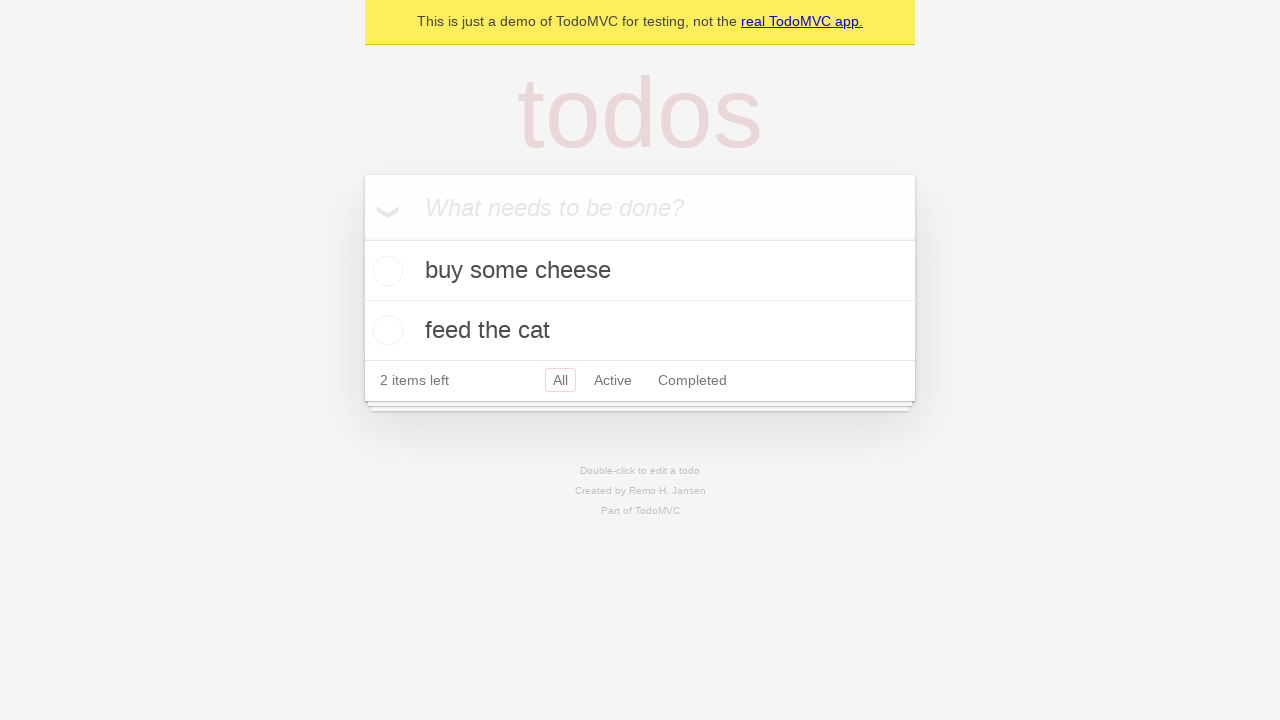

Second todo title element appeared, counter now displays 2 items
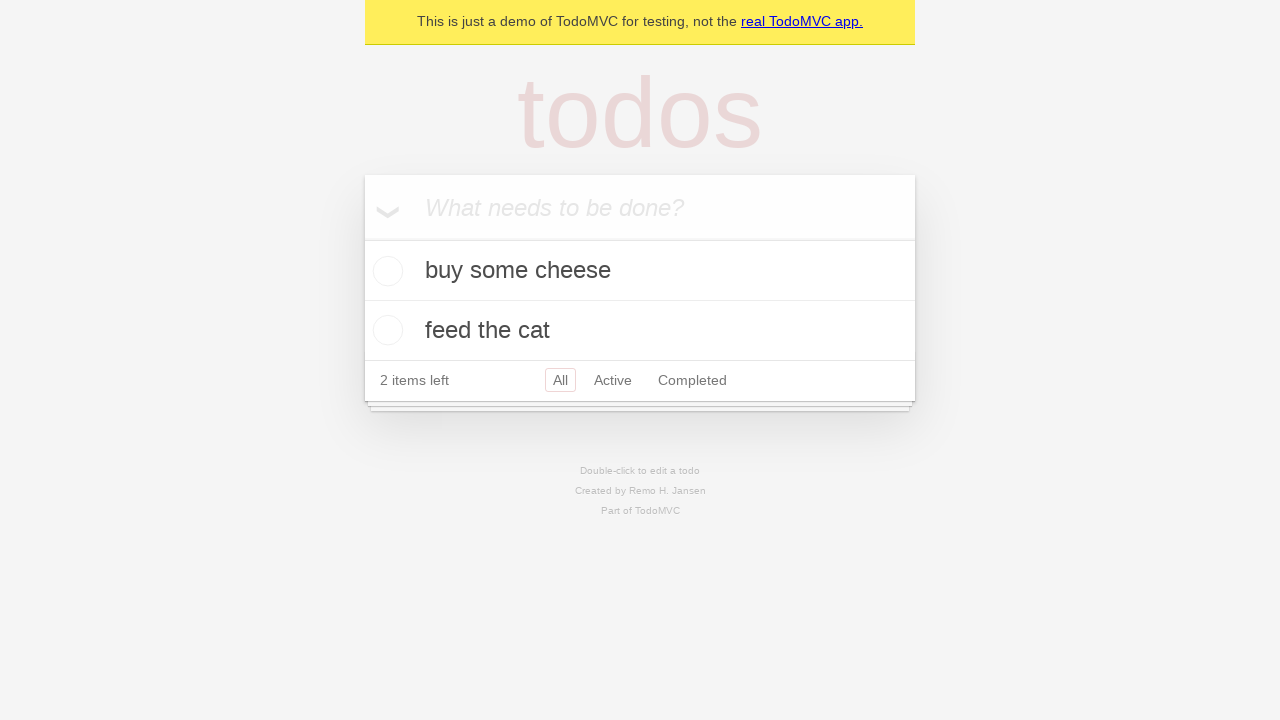

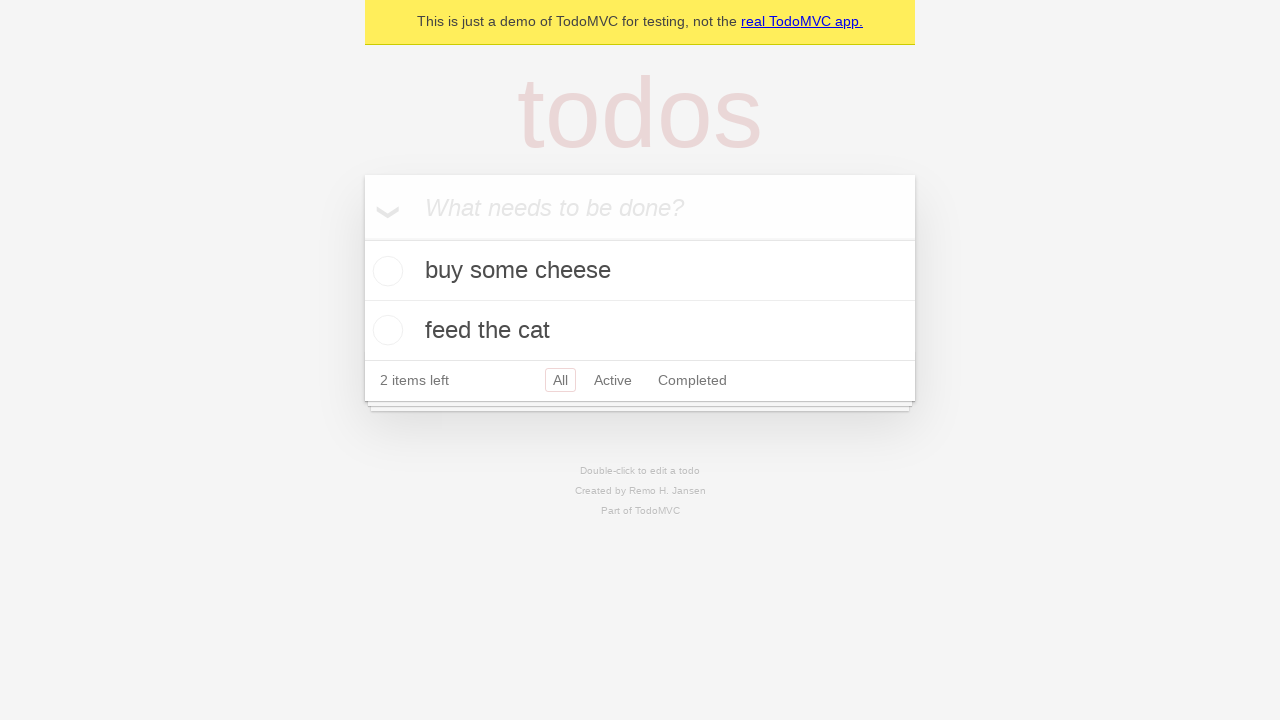